Tests file download functionality by clicking on a file link and verifying the download completes

Starting URL: https://the-internet.herokuapp.com/download

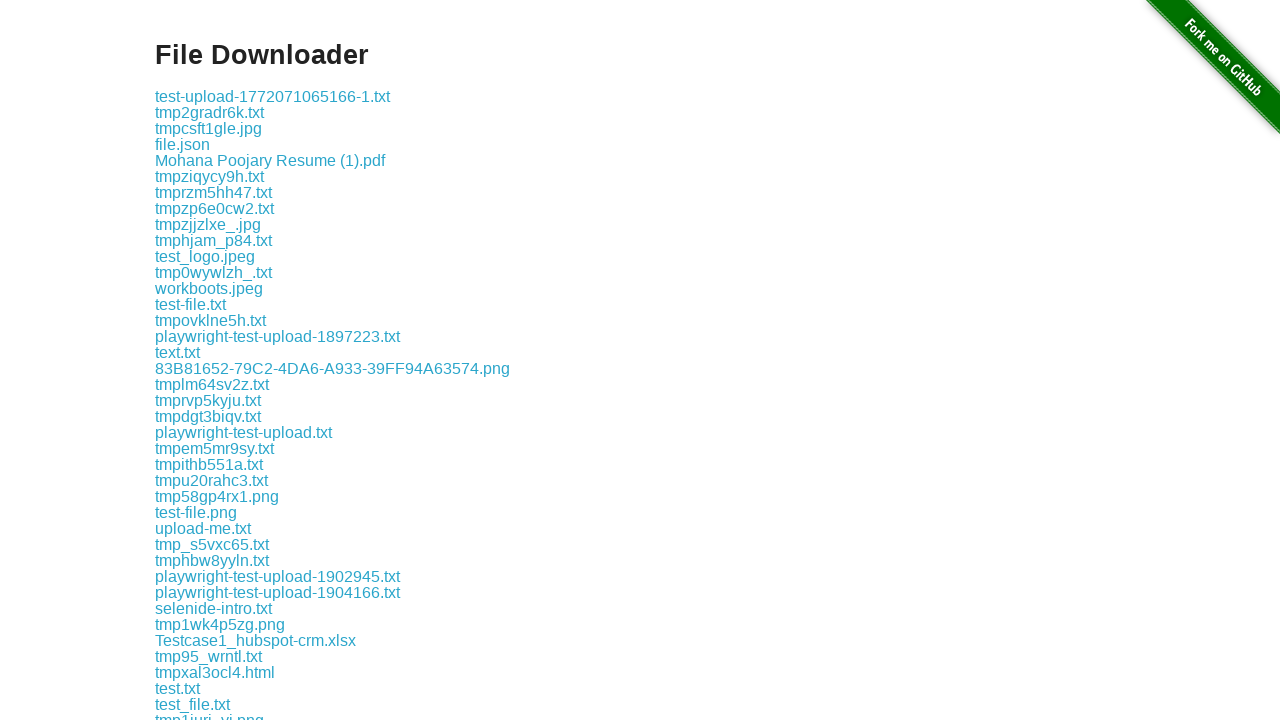

Clicked on some-file.txt download link at (198, 360) on xpath=//a[text()='some-file.txt']
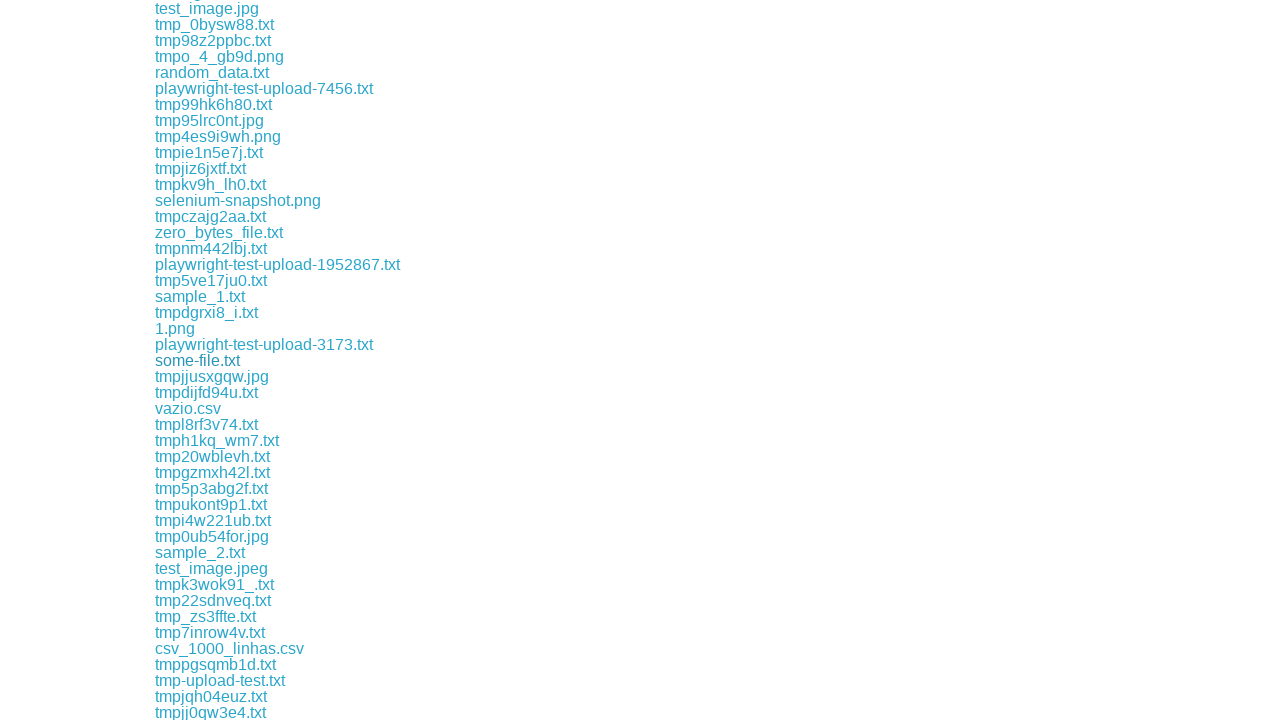

Waited 3 seconds for download to complete
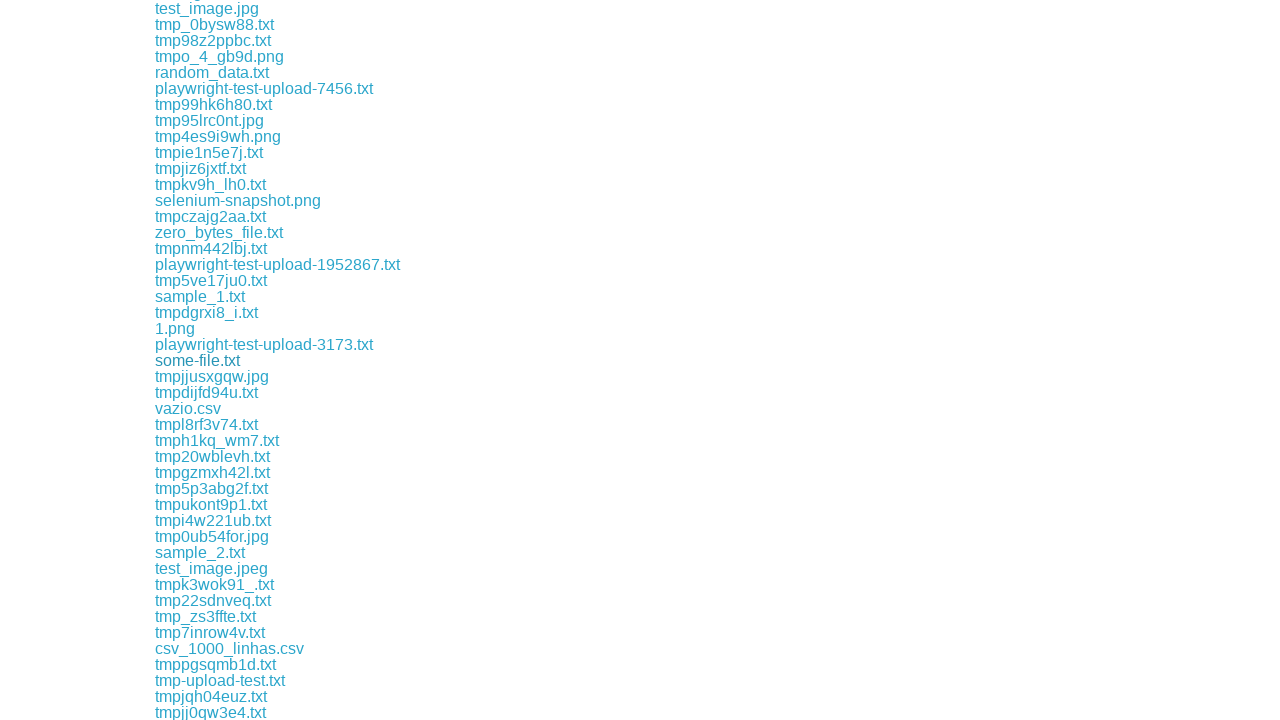

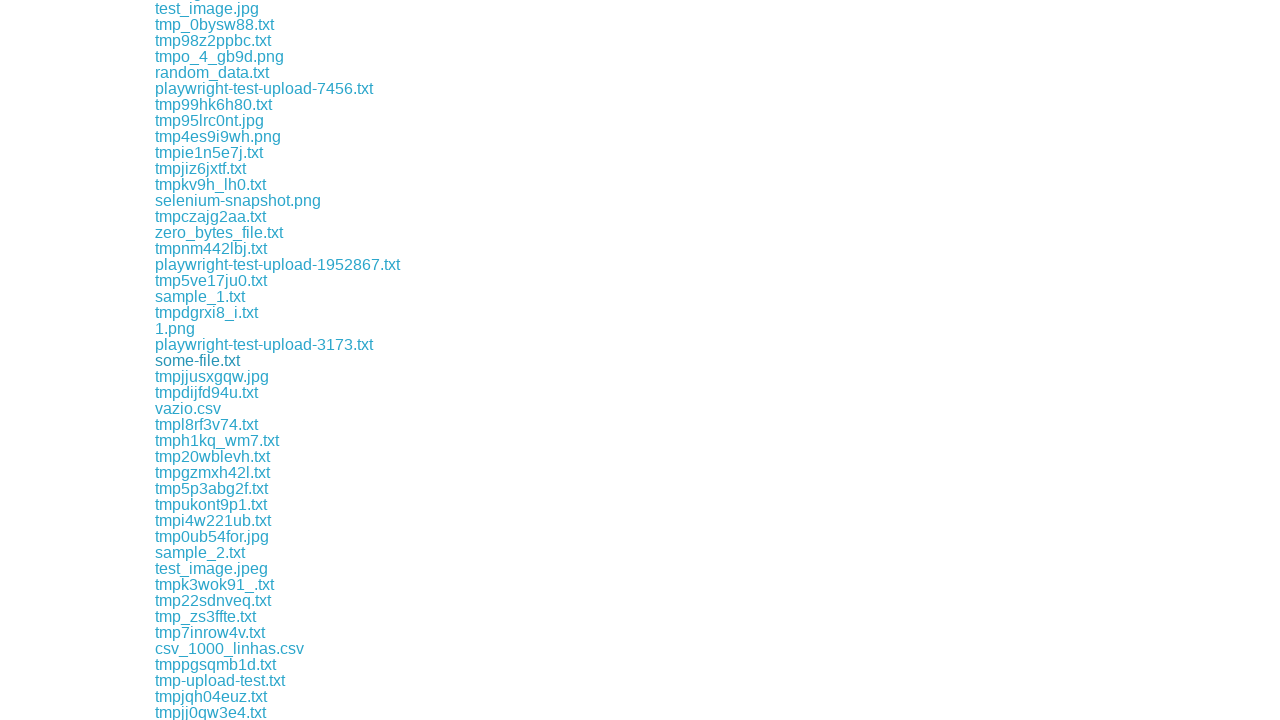